Tests the Python.org website by searching for a query, extracting element attributes, and navigating to a guide page via clicking a link

Starting URL: https://www.python.org/

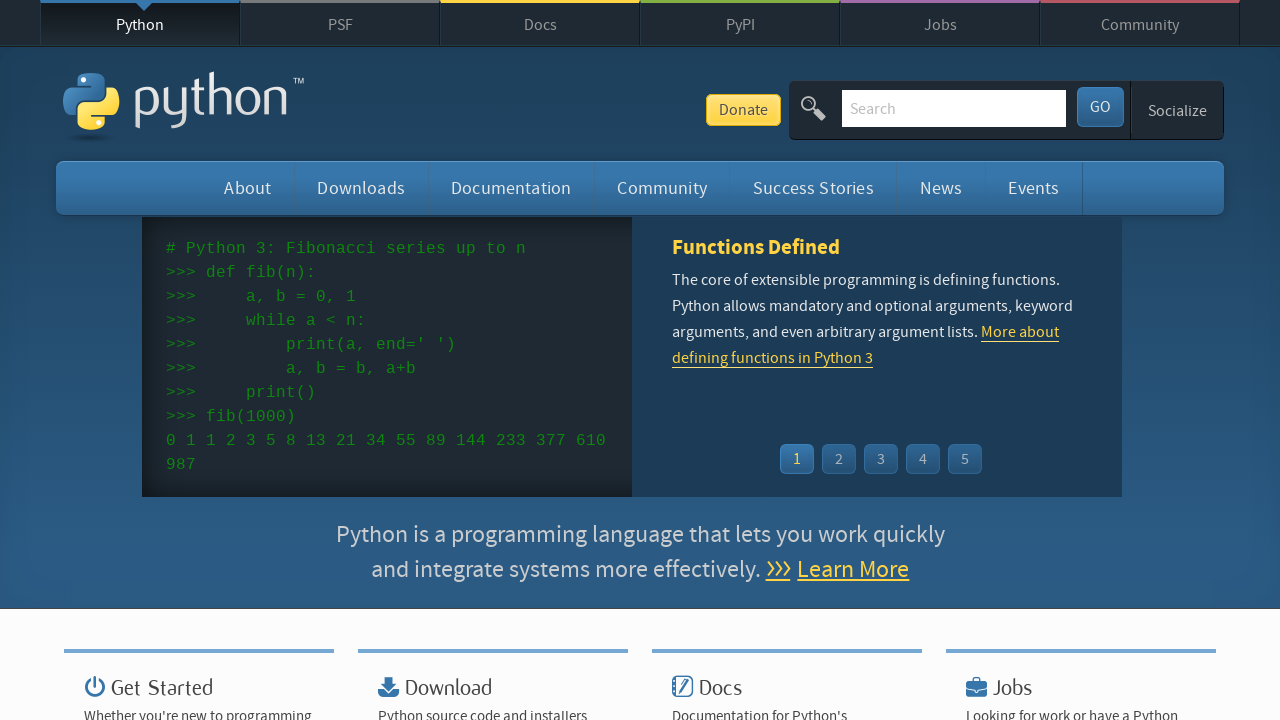

Filled search bar with query 'ayy lmao' on input[name='q']
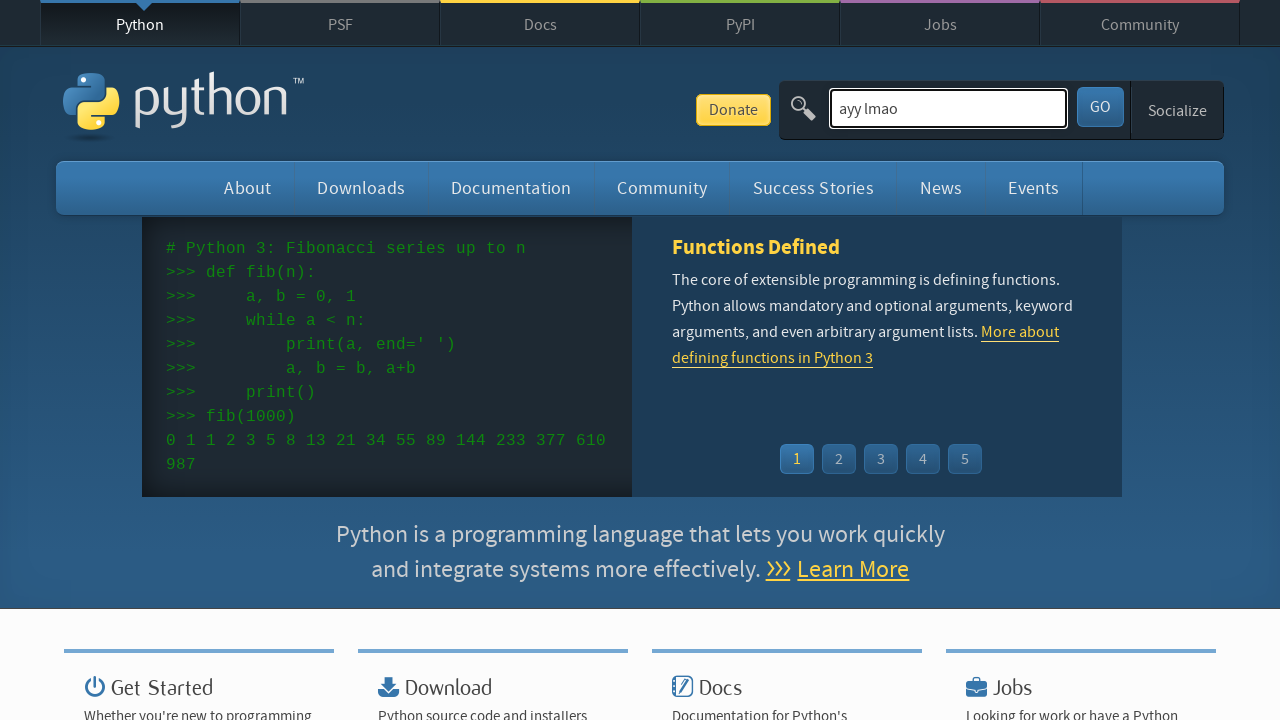

Clicked on the guide link at (180, 360) on xpath=/html/body/div/div[3]/div/section/div[1]/div[1]/p[2]/a
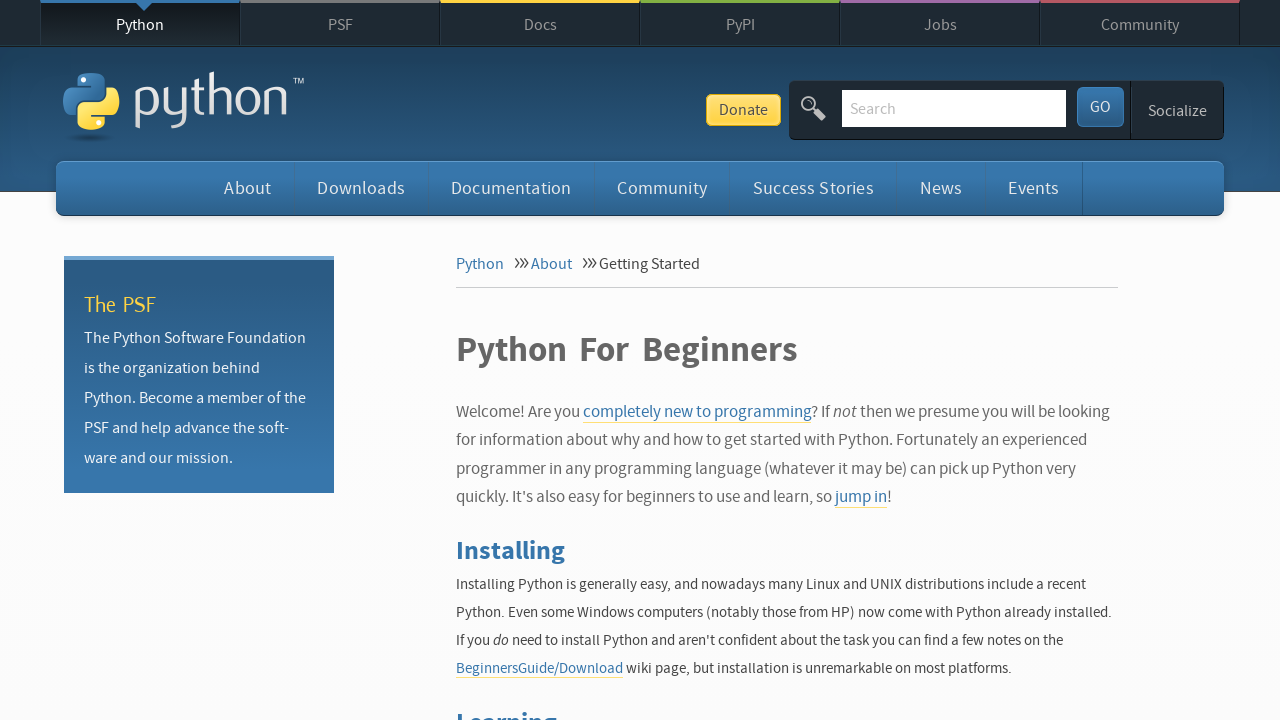

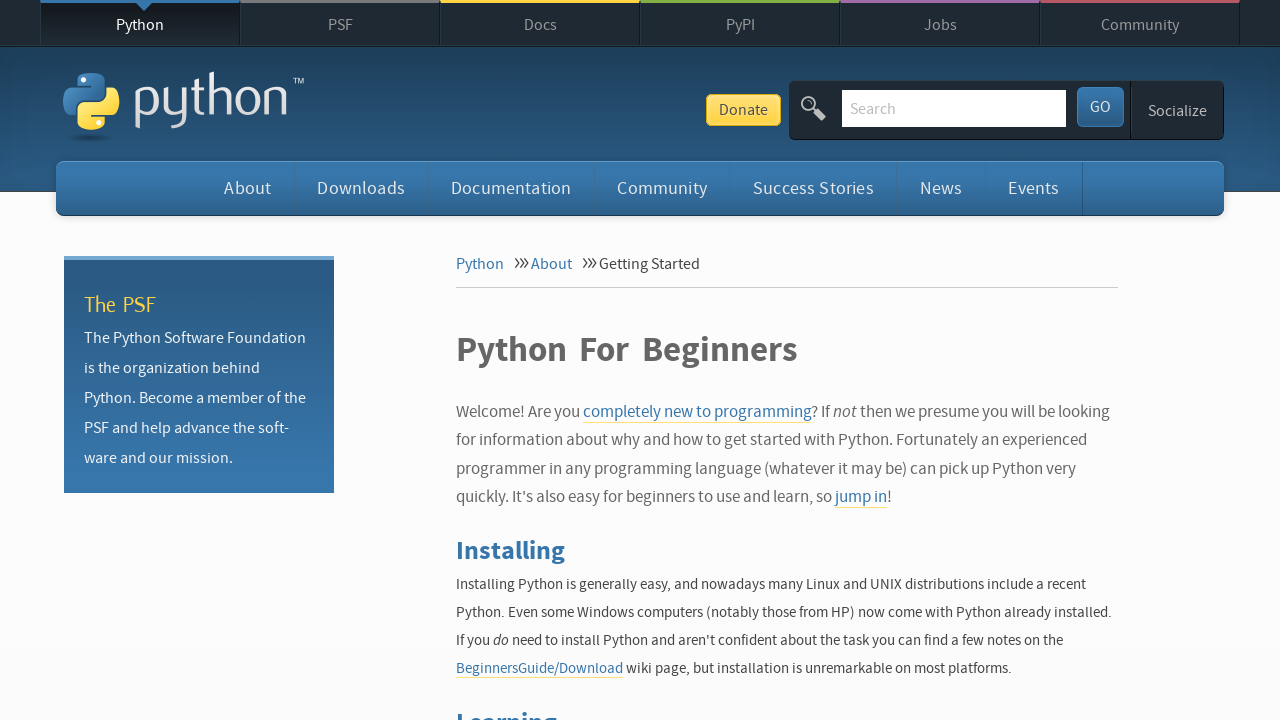